Tests validation error when attempting to login with empty phone number field

Starting URL: https://lk.rt.ru/

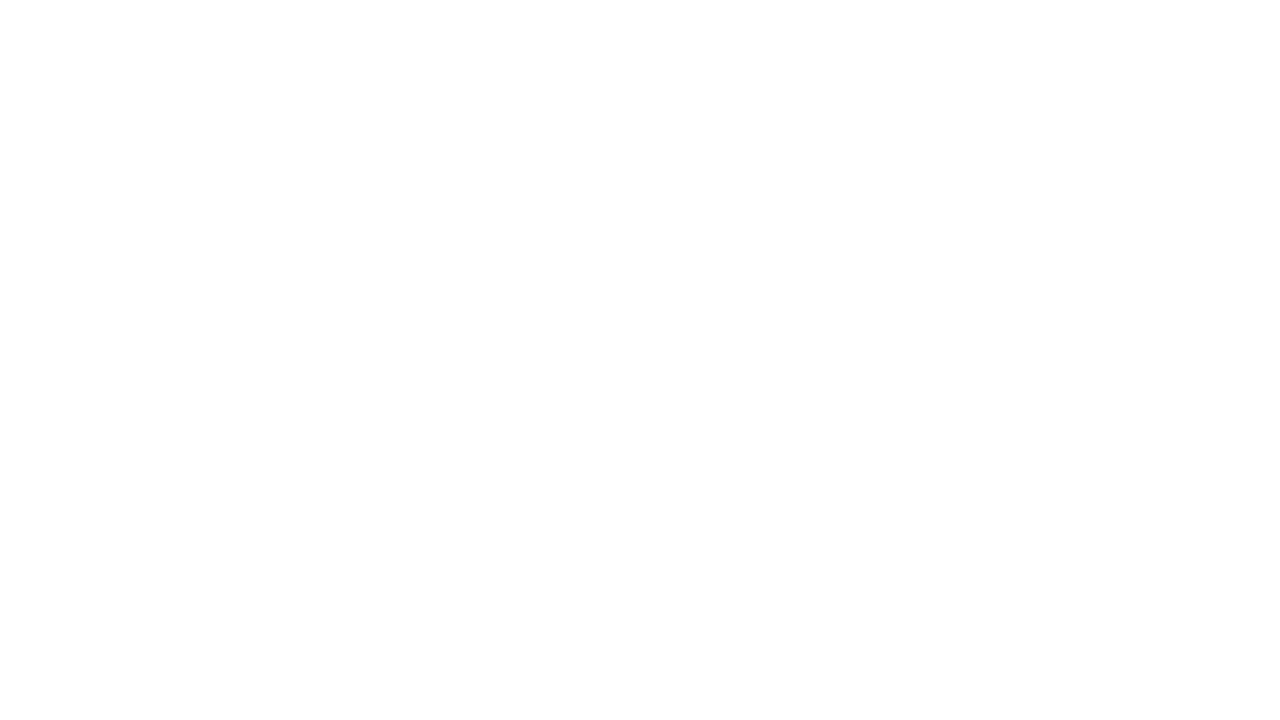

Waited for page to load - card container appeared
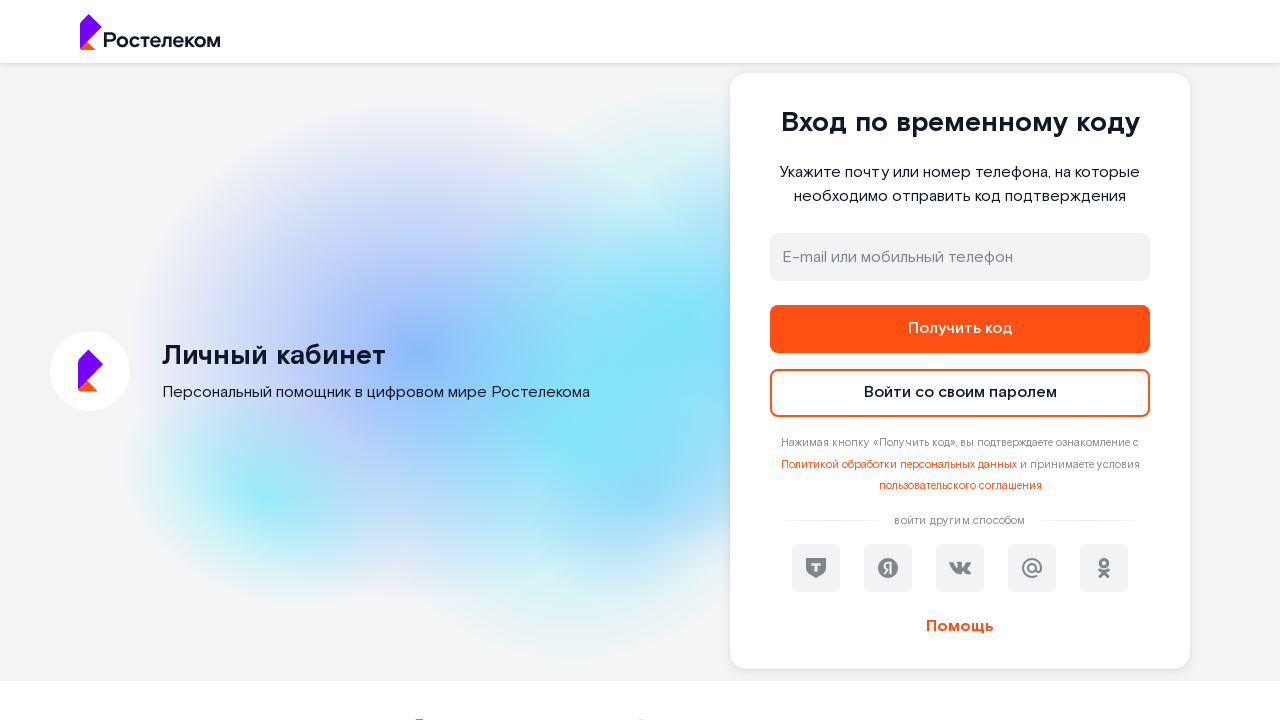

Clicked standard auth button at (960, 393) on button#standard_auth_btn
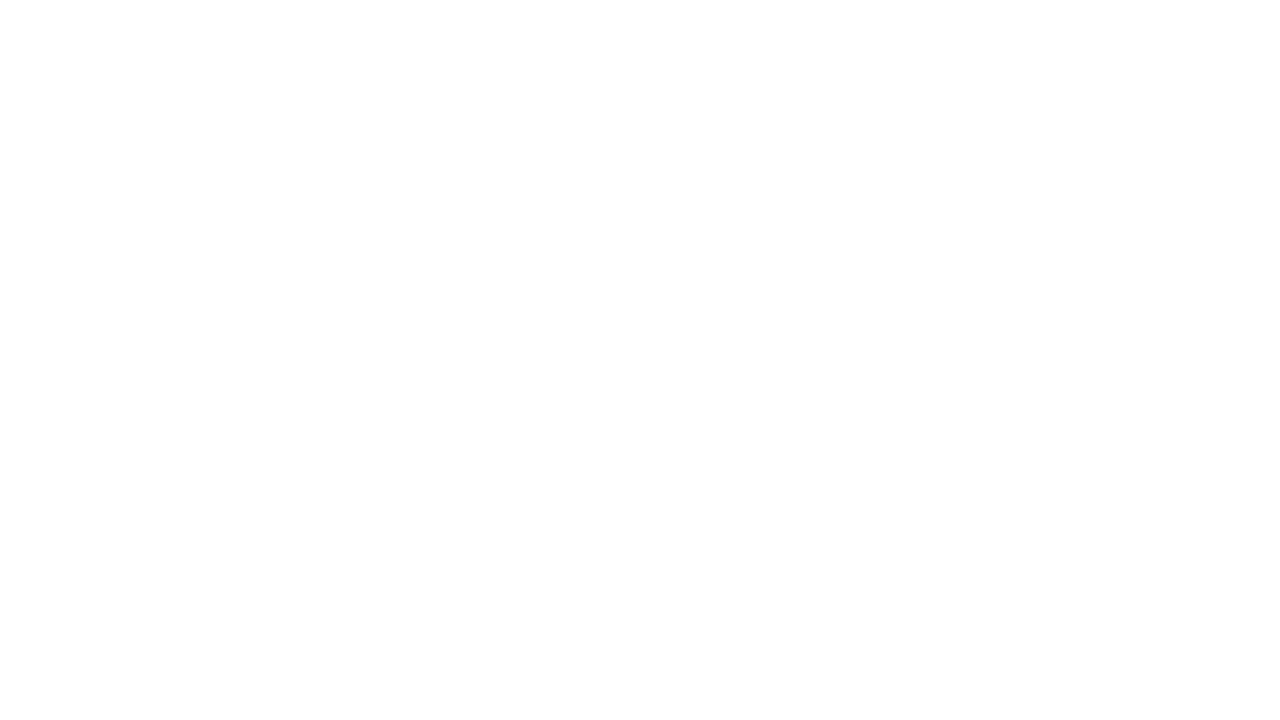

Standard auth form loaded
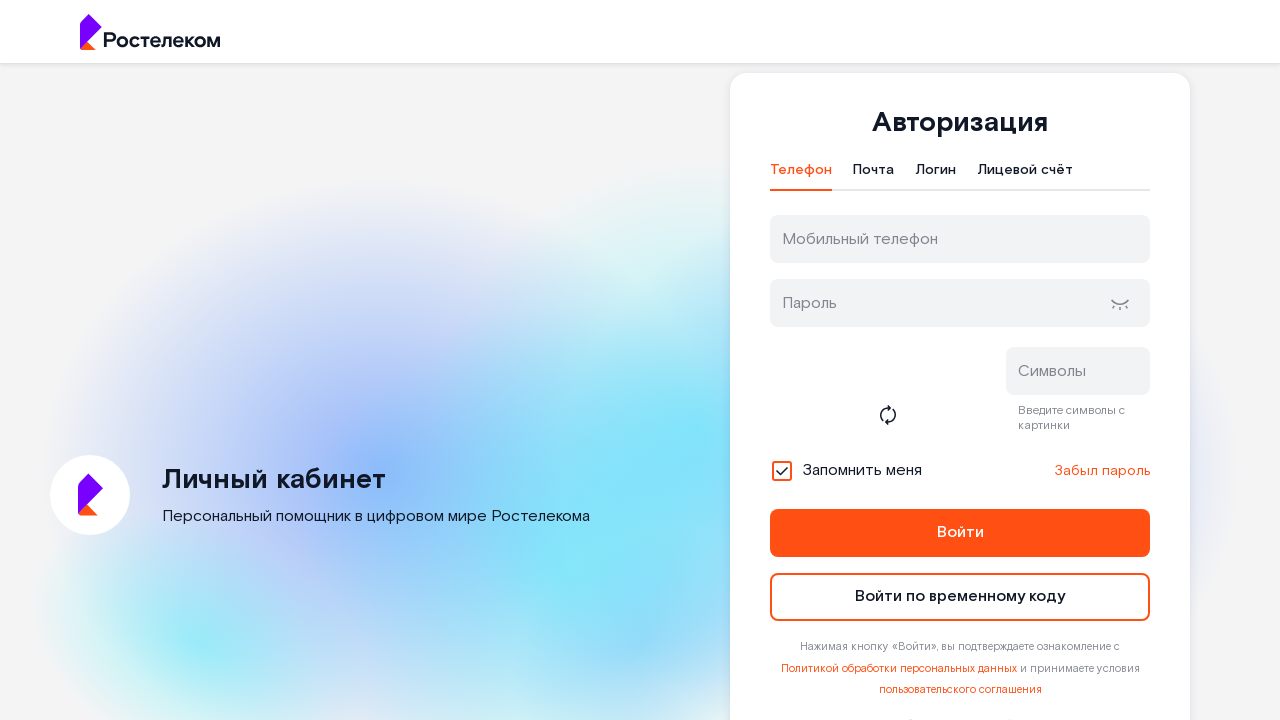

Clicked phone tab at (801, 175) on #t-btn-tab-phone
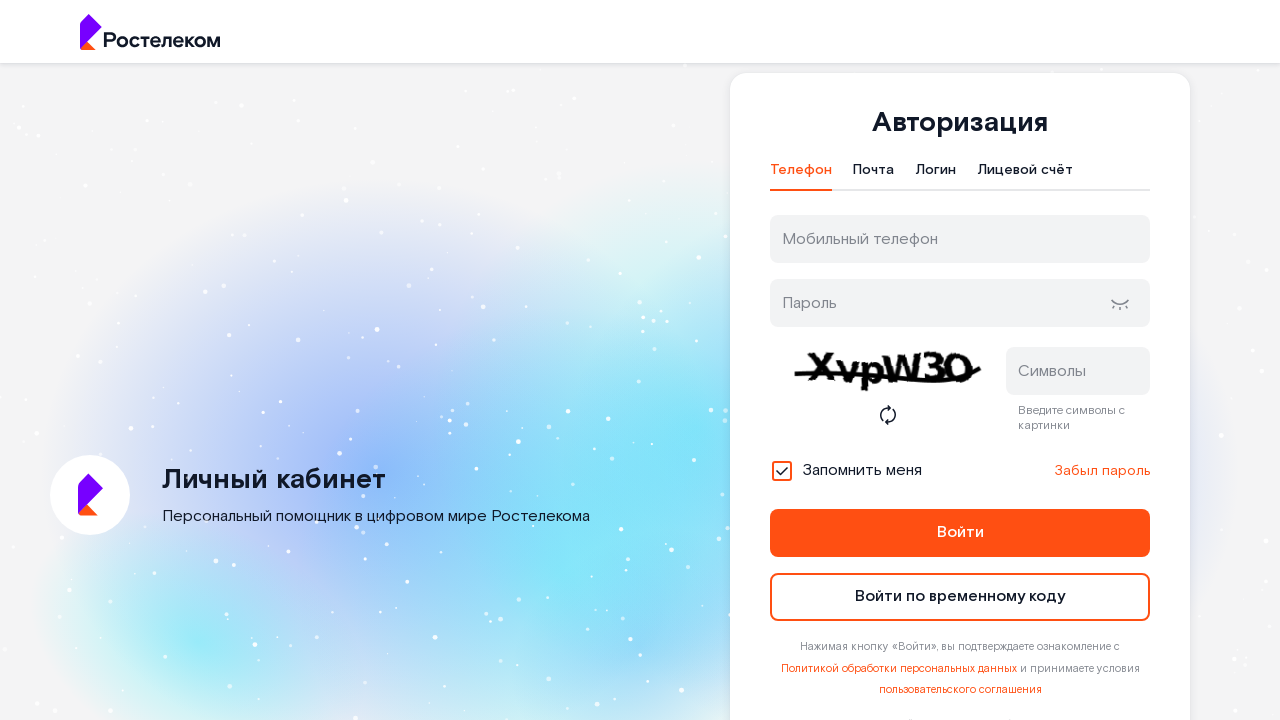

Cleared username field (phone number) on input#username
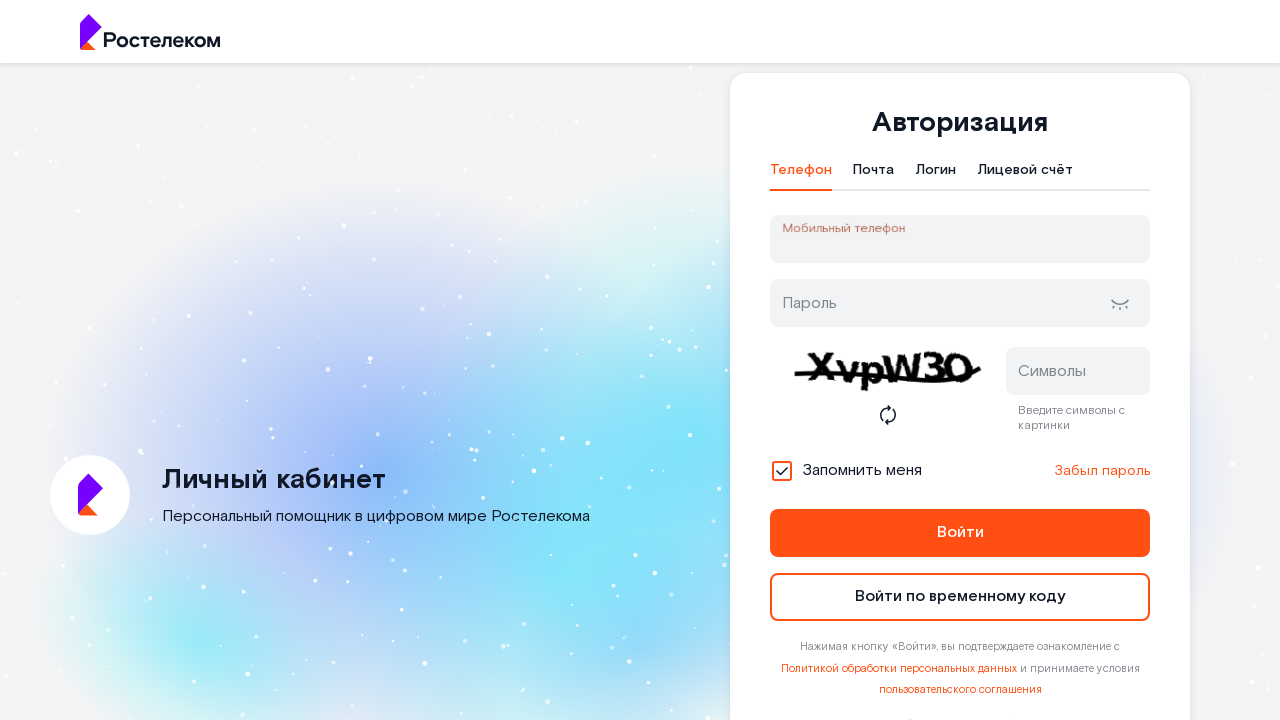

Filled password field with test password on input#password
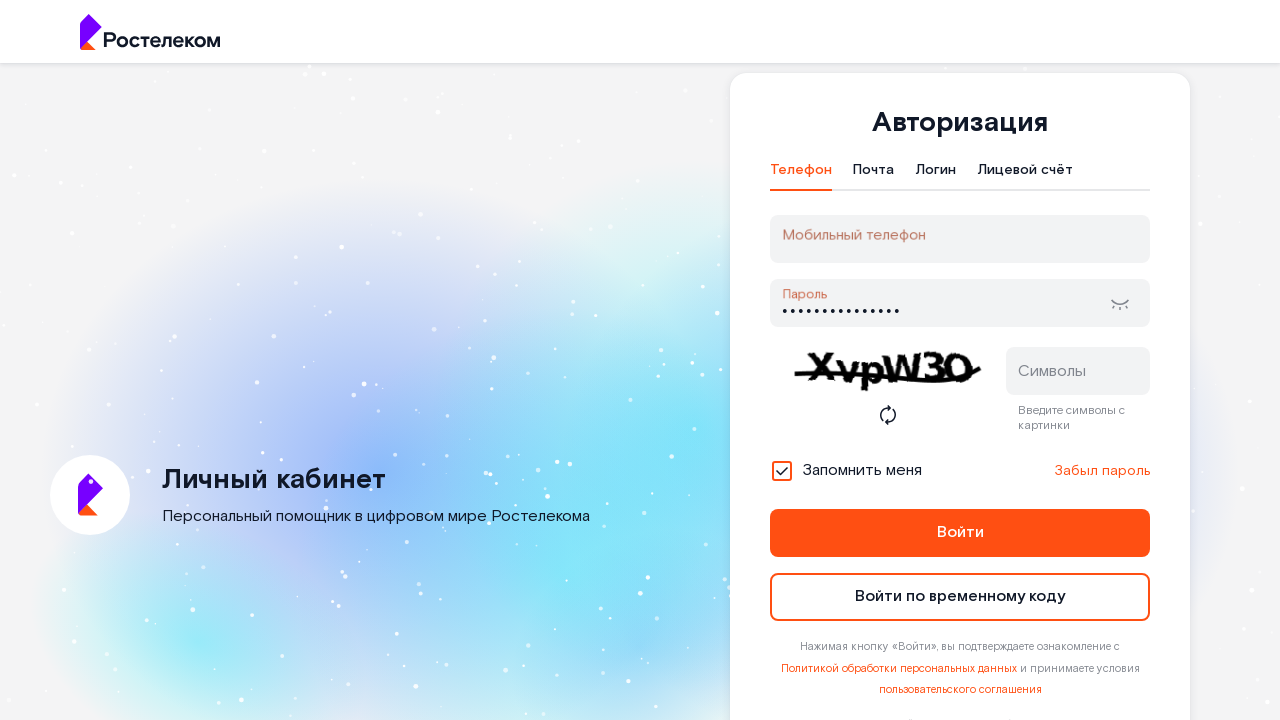

Clicked login button with empty phone field at (960, 533) on button#kc-login
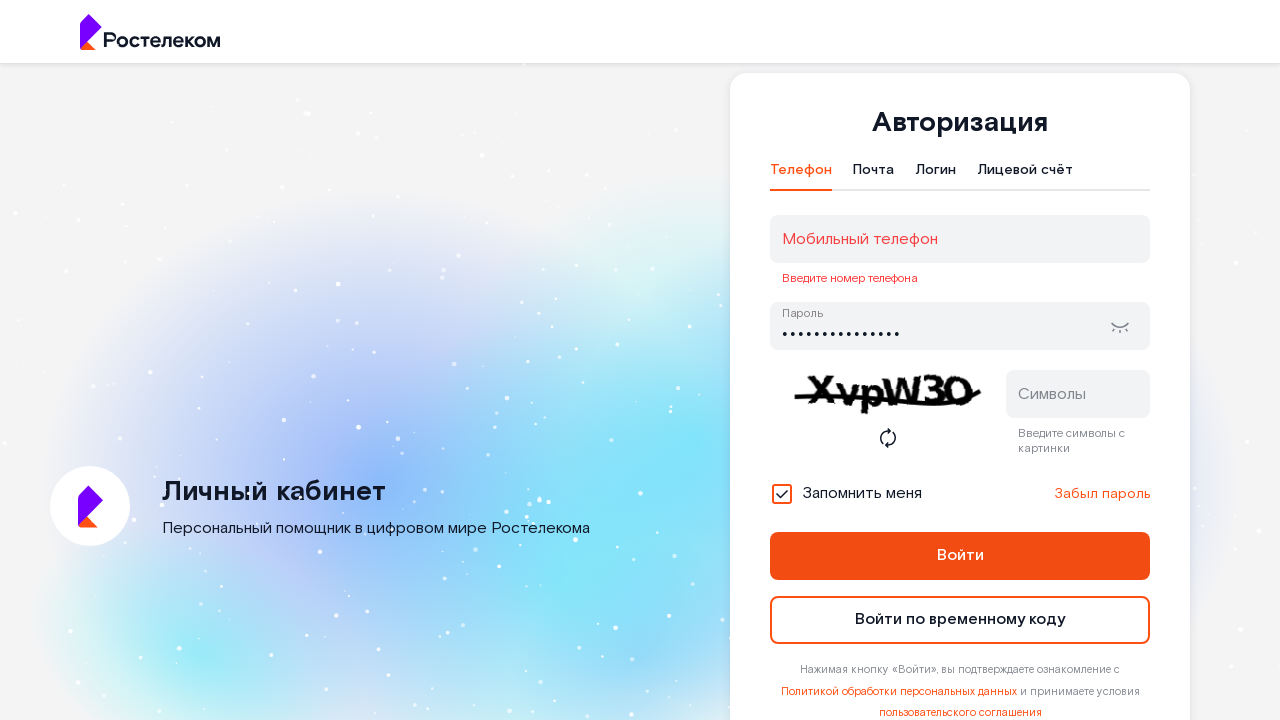

Validation error message appeared for empty phone field
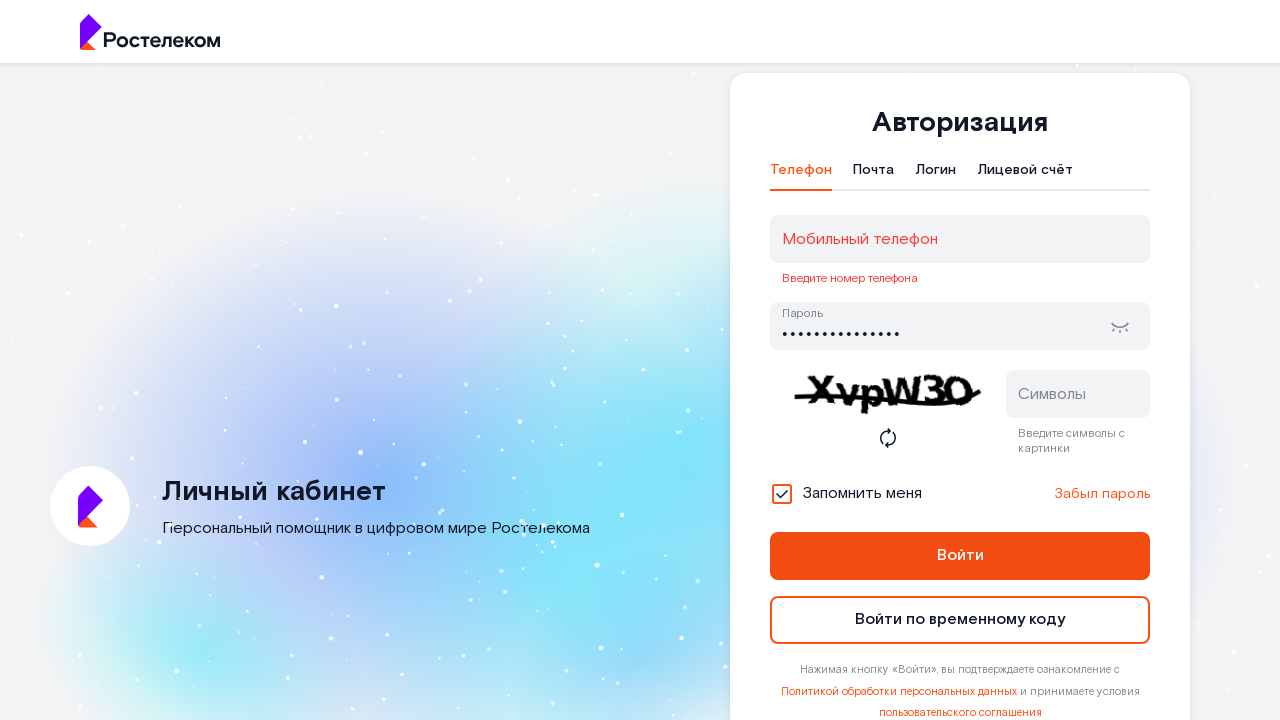

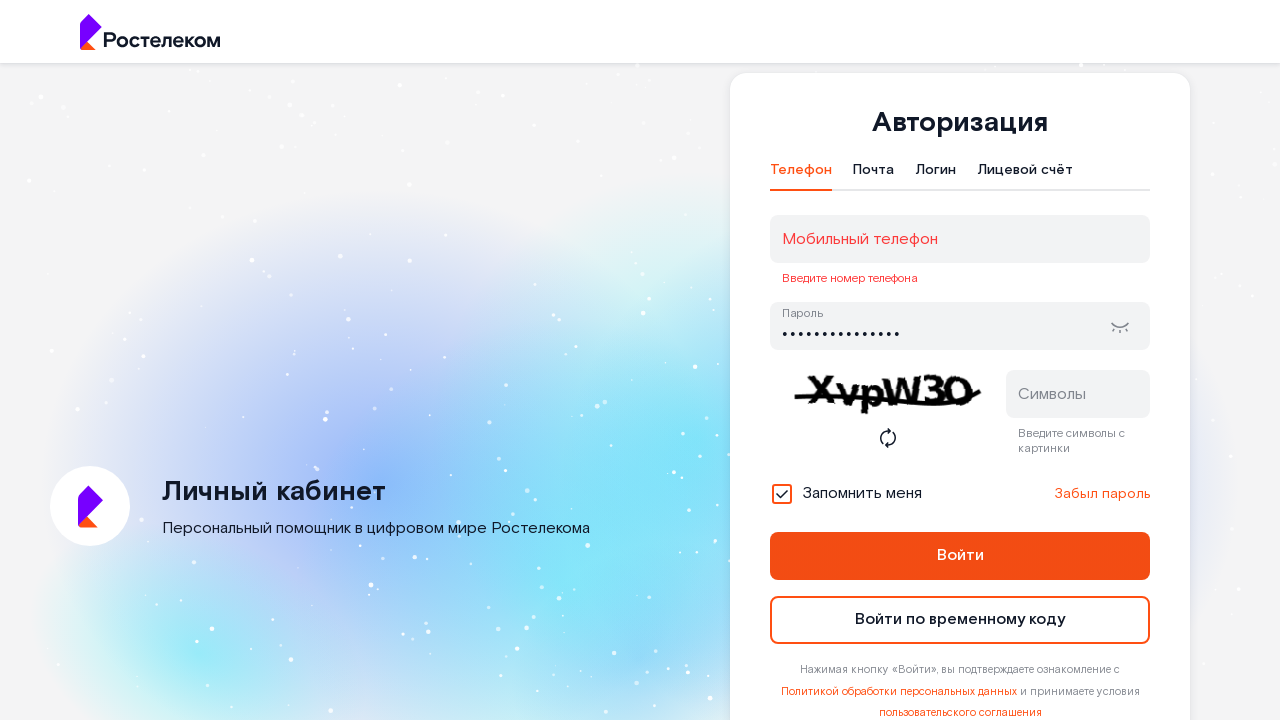